Tests scrolling to an iframe element that is initially out of view on the page

Starting URL: https://awesomeqa.com/selenium/frame_with_nested_scrolling_frame_out_of_view.html

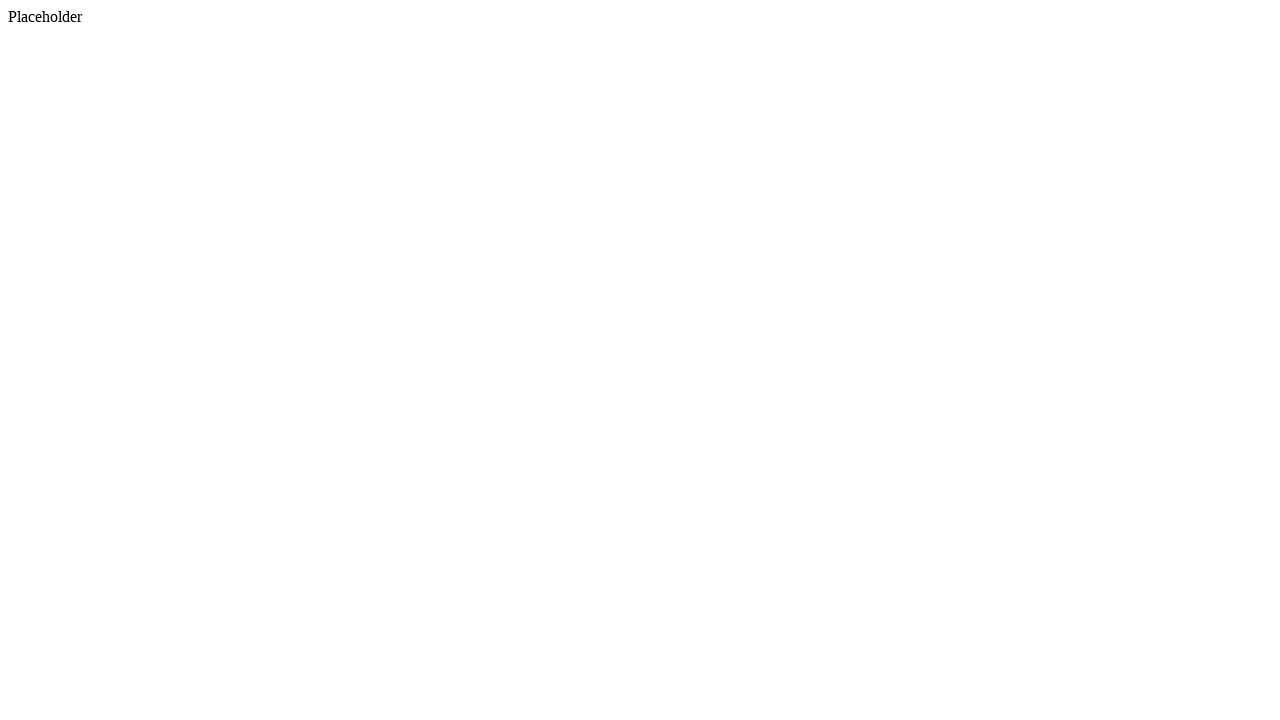

Located the first iframe element on the page
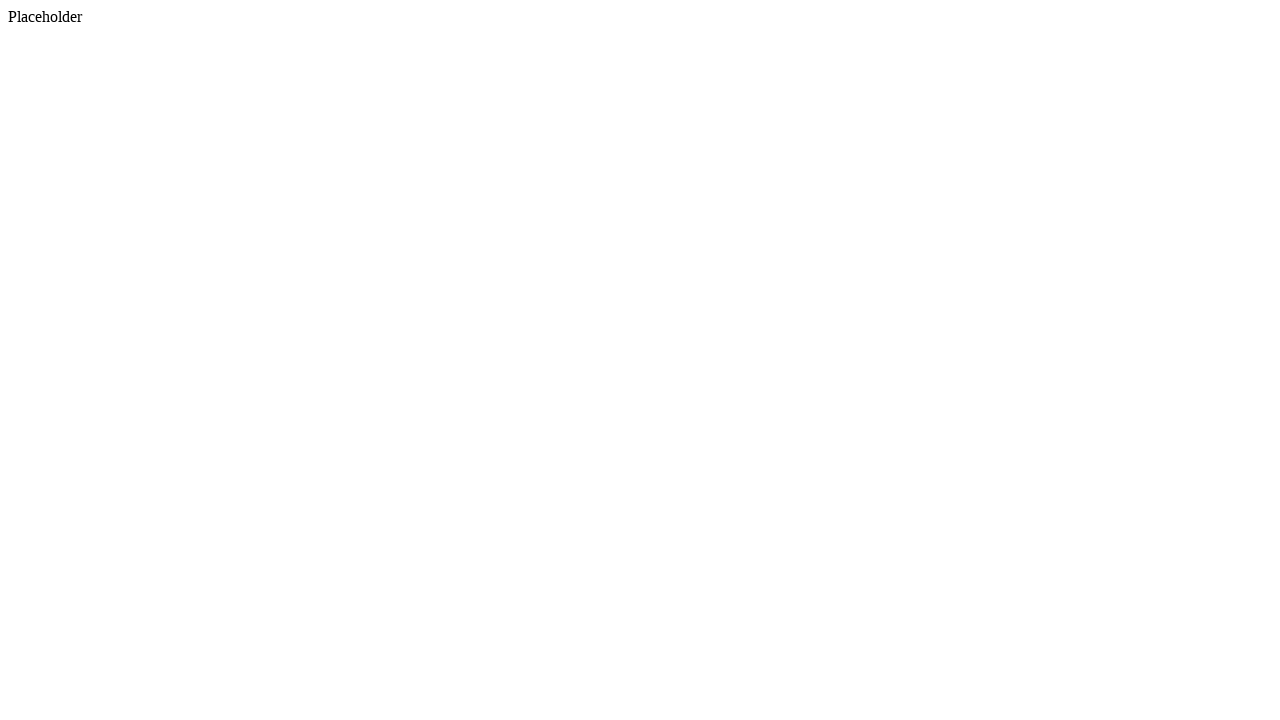

Scrolled iframe into view using JavaScript scrollIntoView()
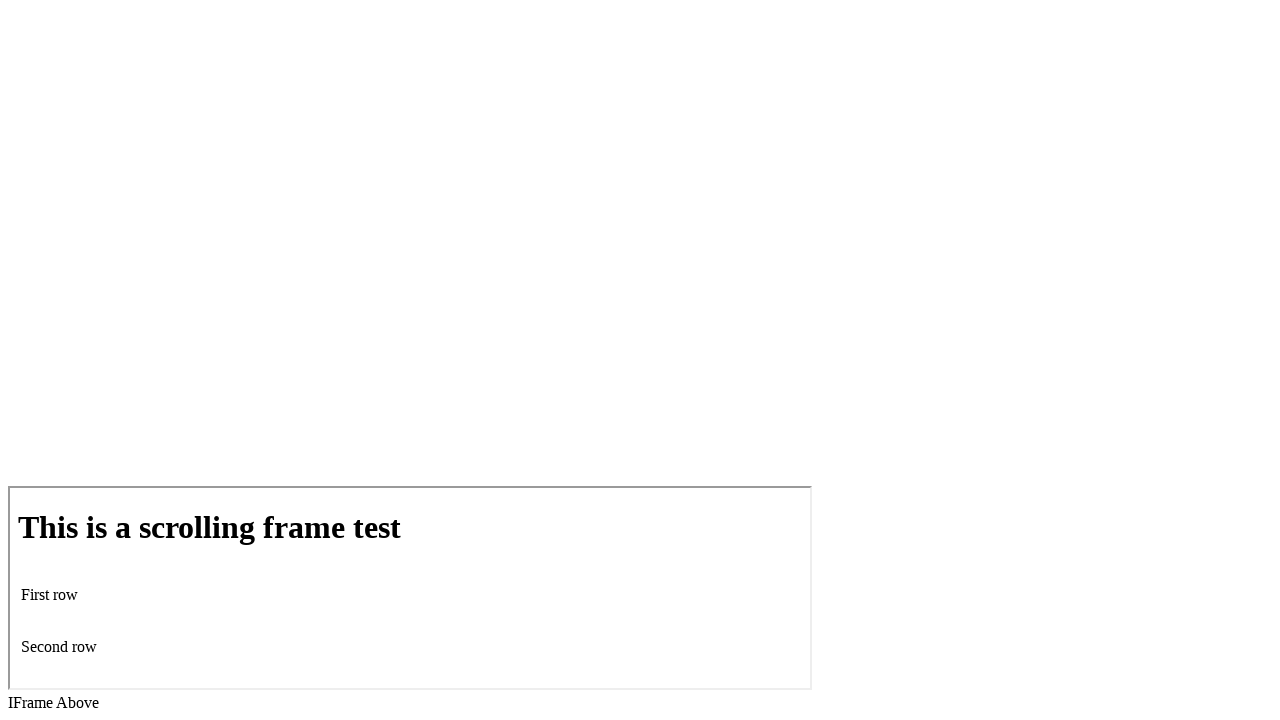

Ensured iframe is fully visible in viewport using scroll_into_view_if_needed()
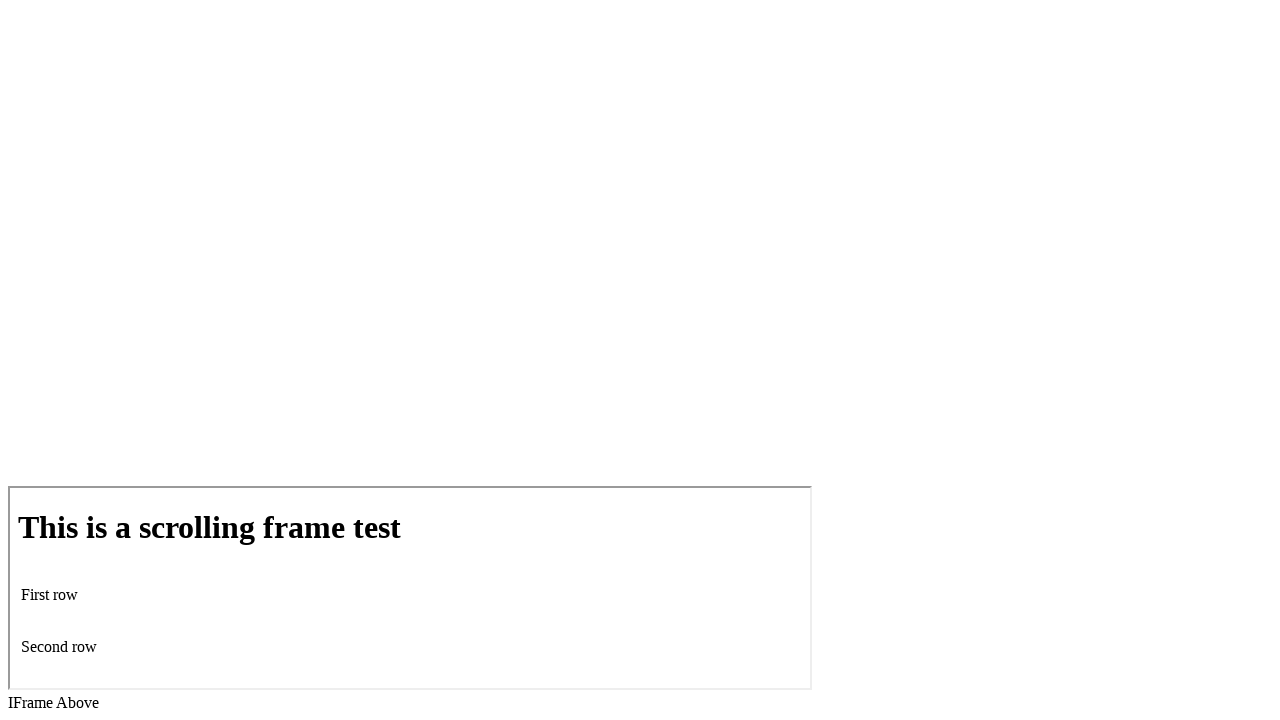

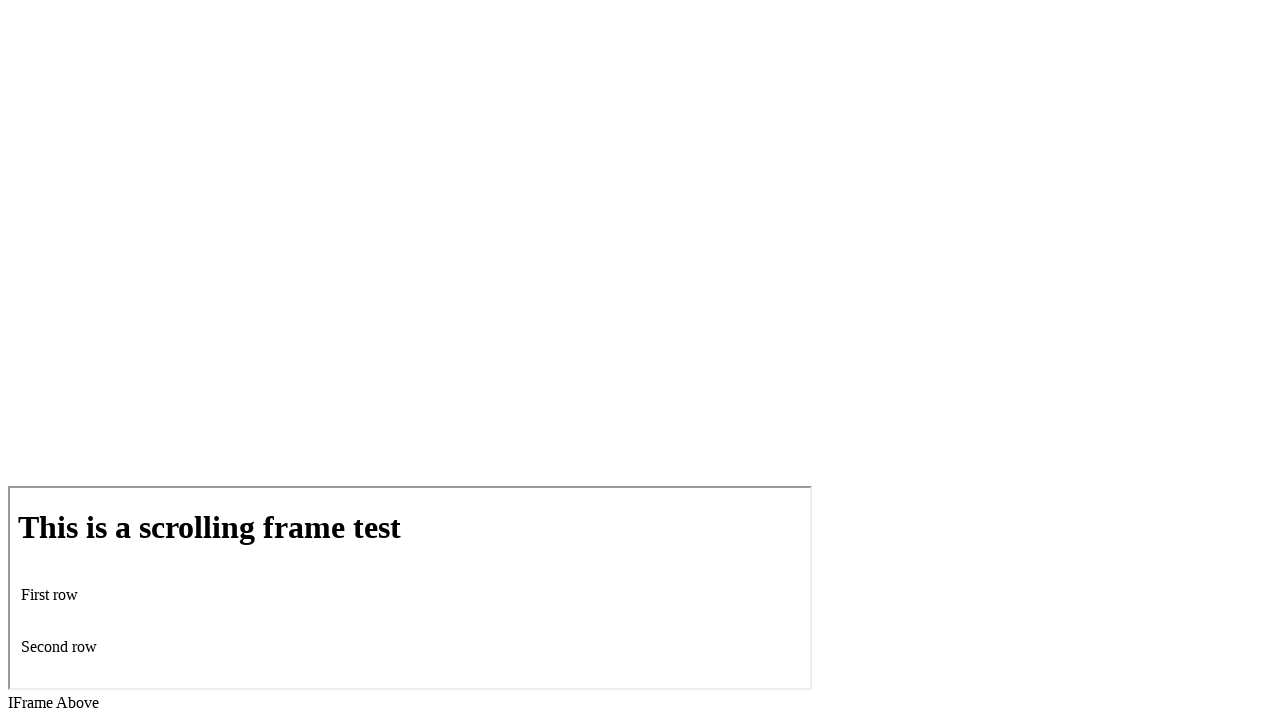